Tests handling of a JavaScript confirm dialog by clicking a link that triggers a confirm, then dismissing it

Starting URL: https://www.selenium.dev/documentation/webdriver/js_alerts_prompts_and_confirmations/

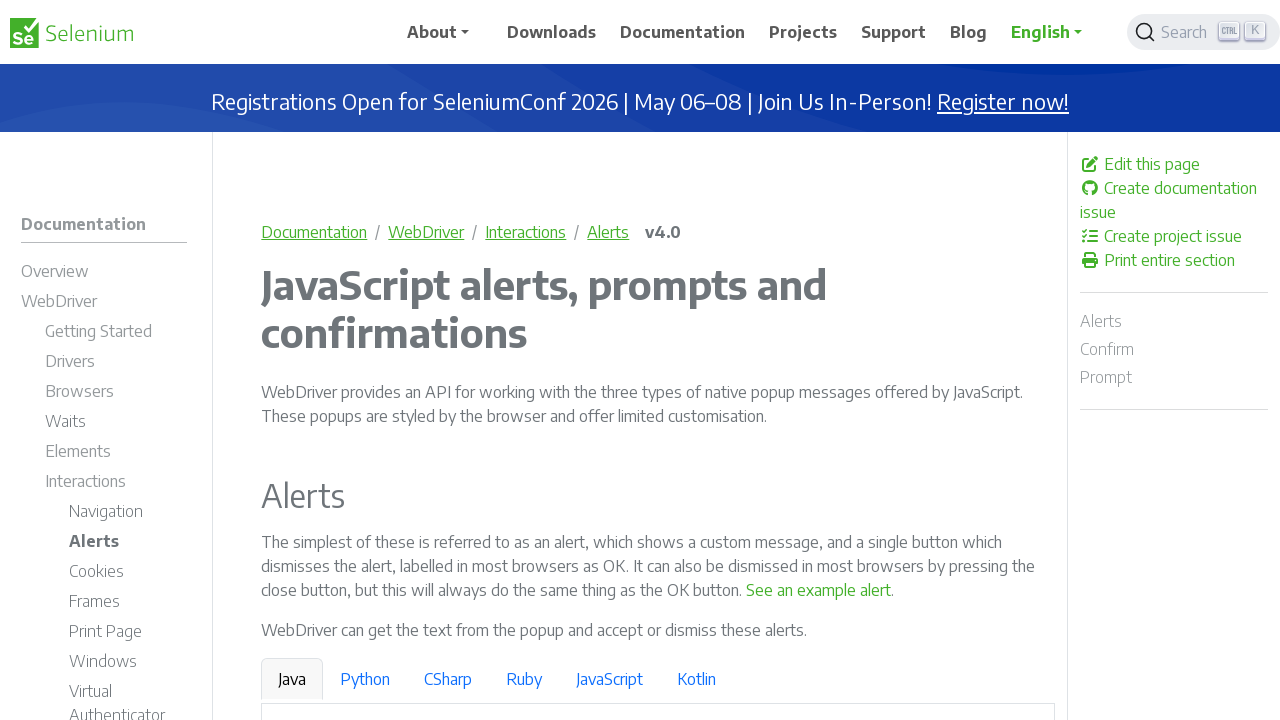

Clicked link to trigger confirm dialog at (964, 361) on a:has-text('See a sample confirm')
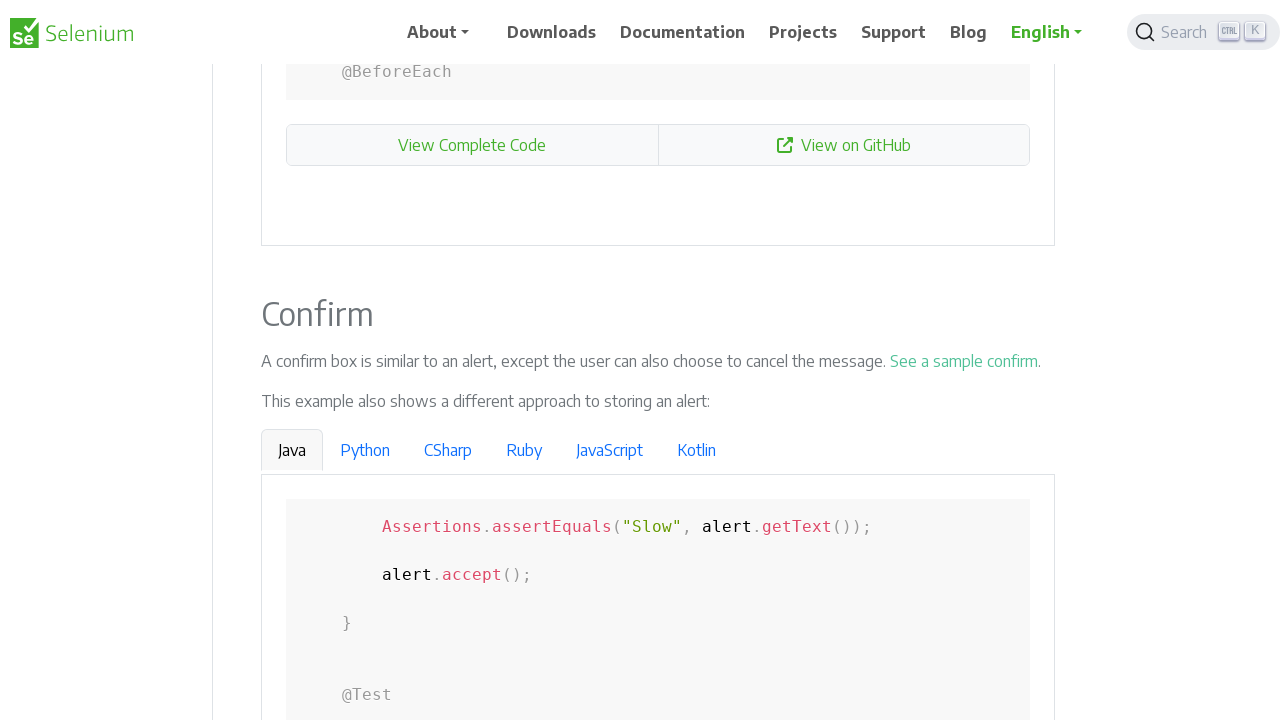

Set up dialog handler to dismiss confirm
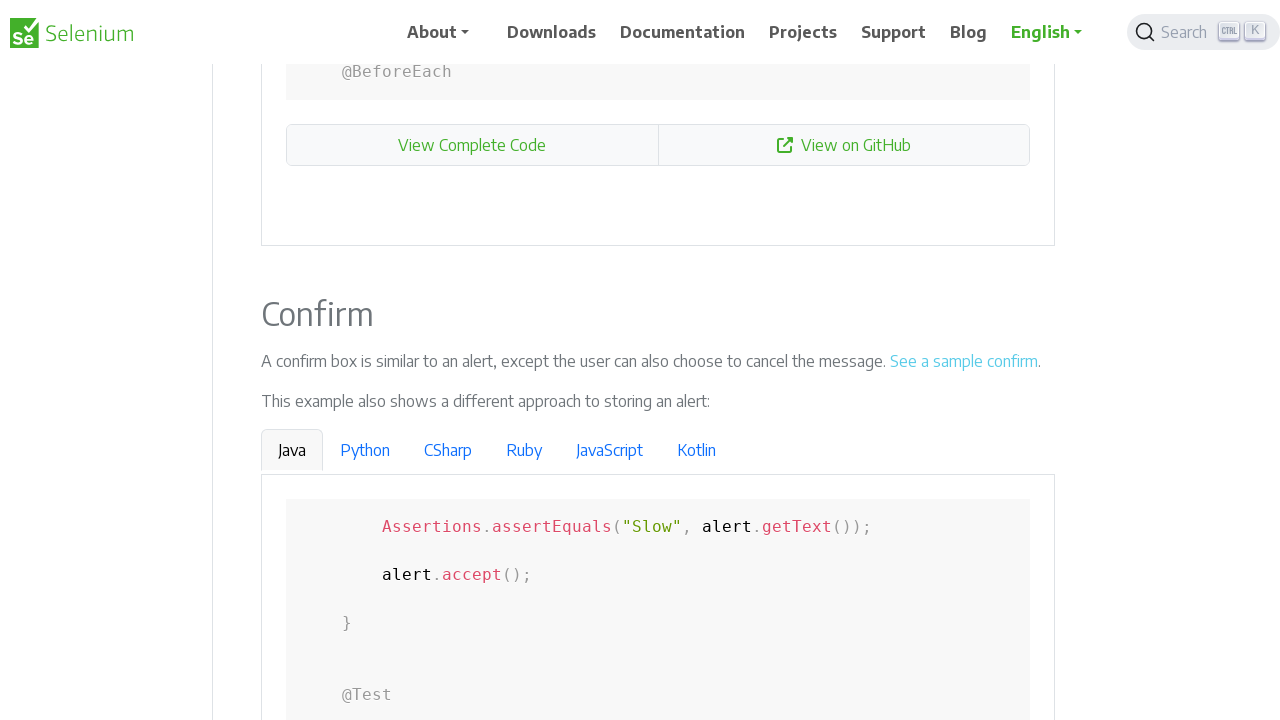

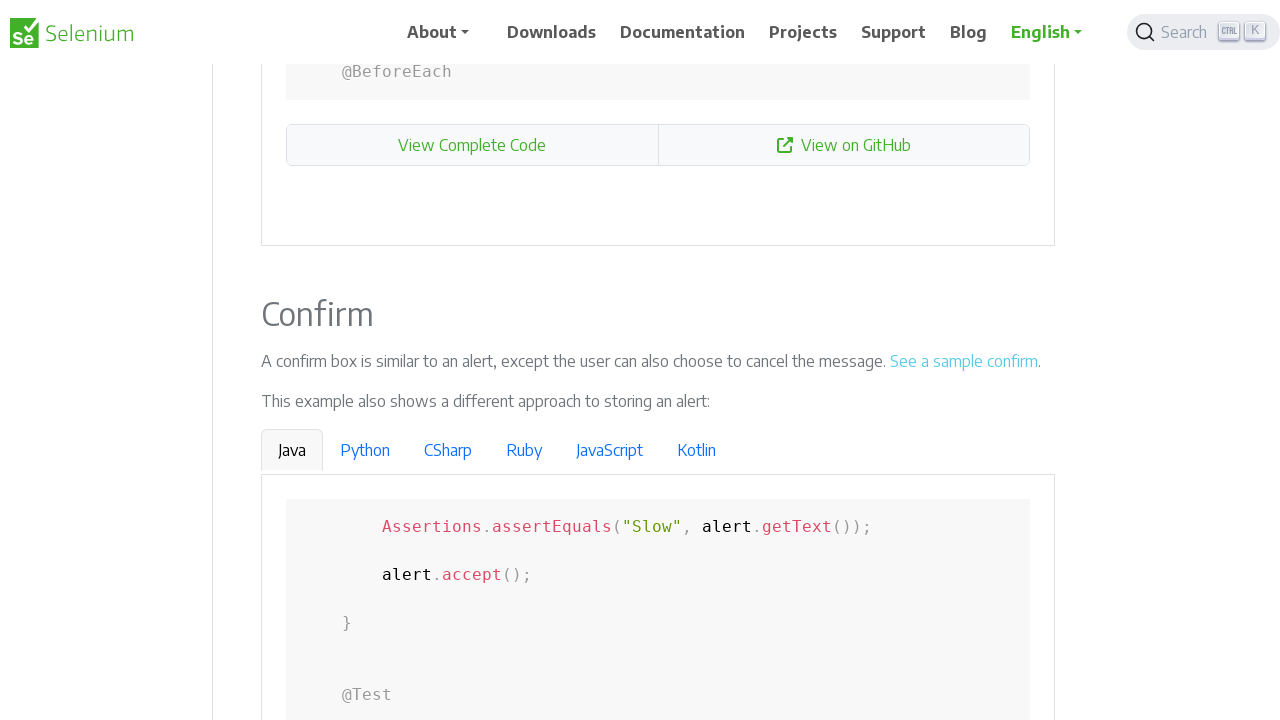